Navigates to Fidelity's search page for Tesla stock and waits for the stock price element to load and be displayed.

Starting URL: https://digital.fidelity.com/search/main?q=tesla&ccsource=ss

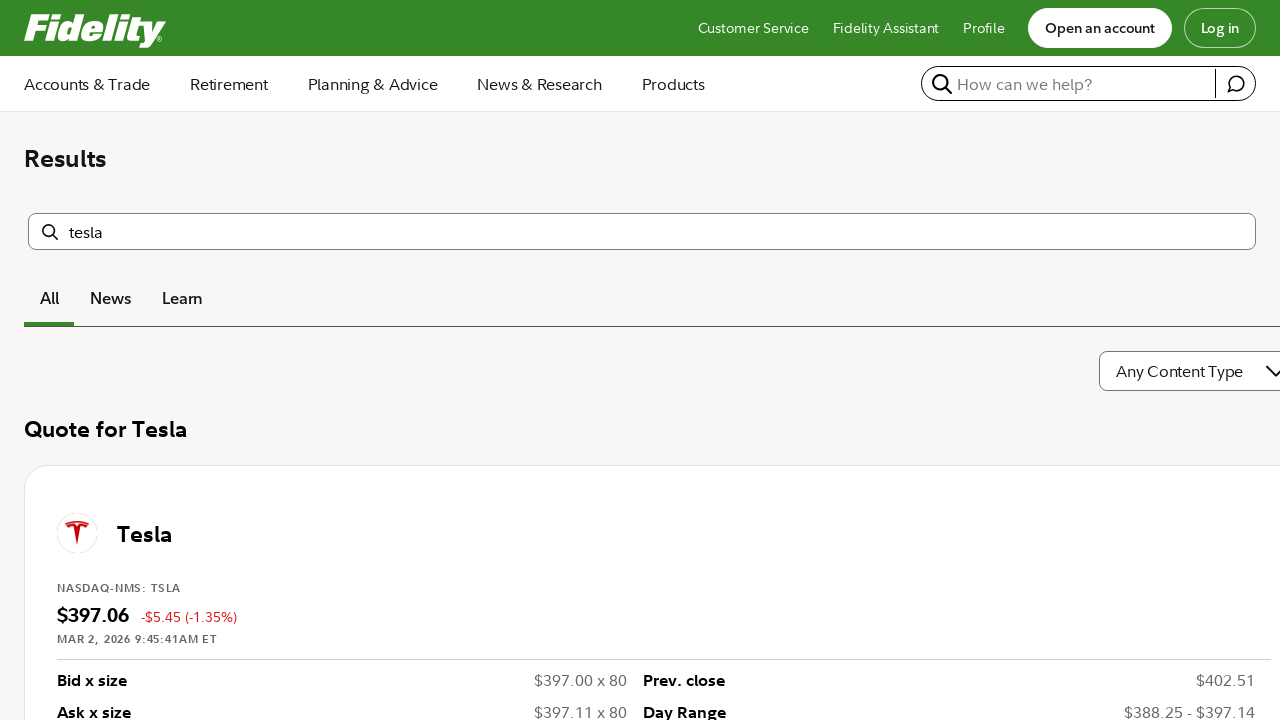

Navigated to Fidelity's search page for Tesla stock
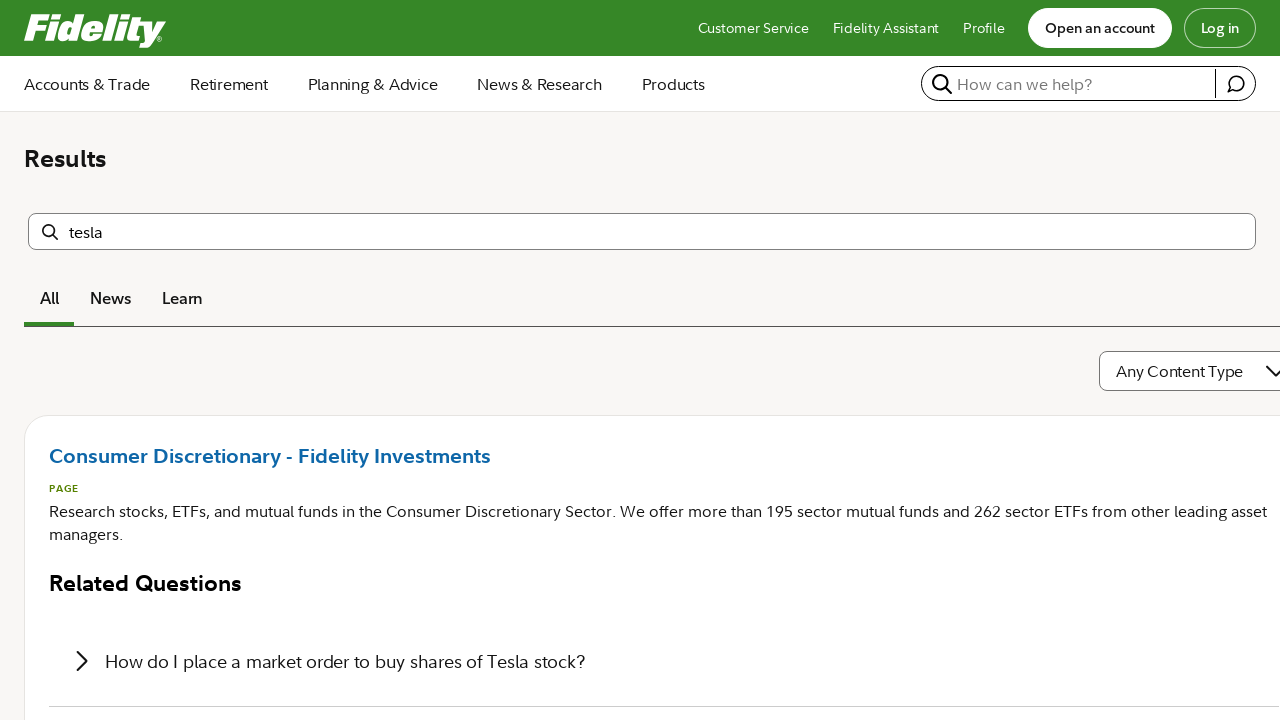

Stock price element loaded and is displayed
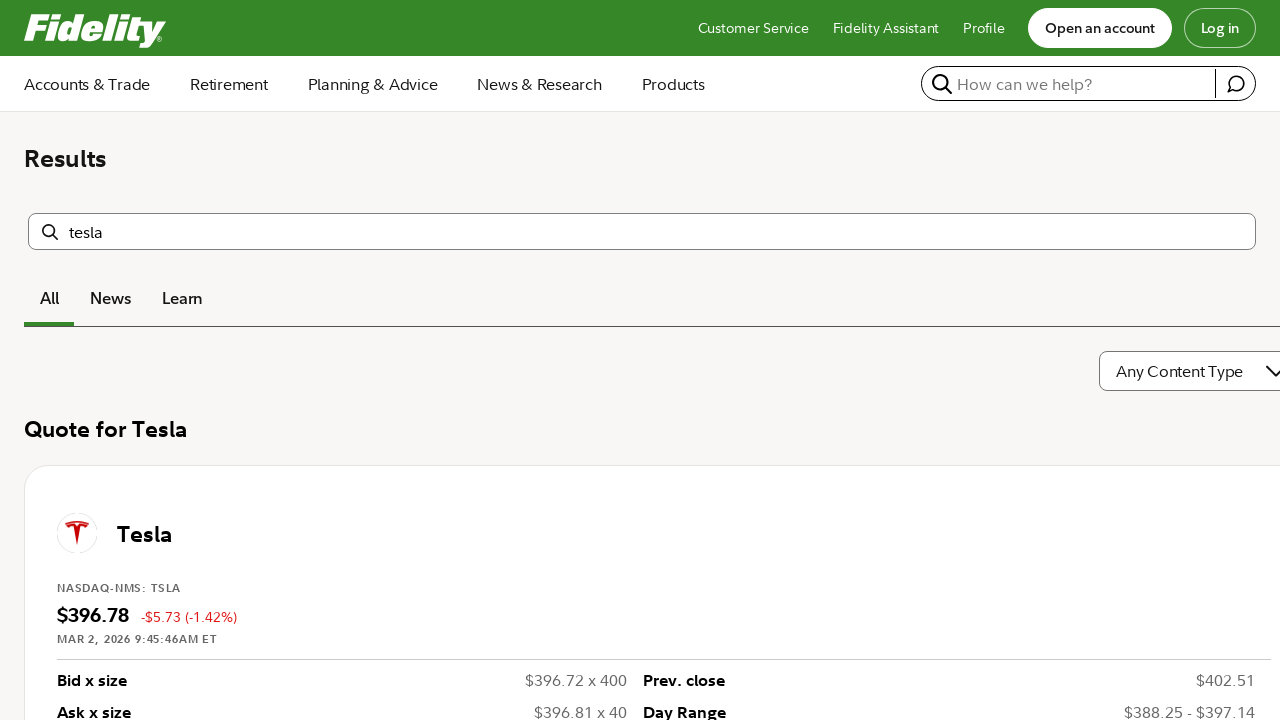

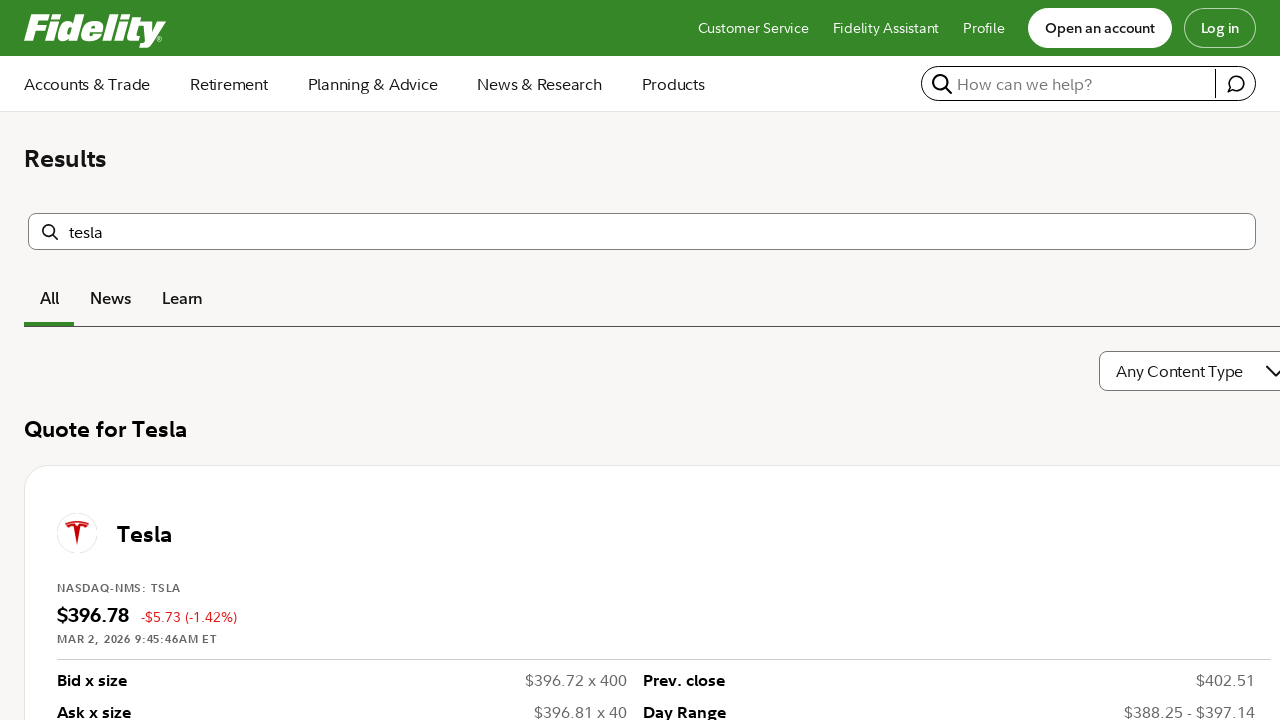